Tests slider interaction by dragging the volume slider to 75% position

Starting URL: https://training-support.net/webelements/sliders

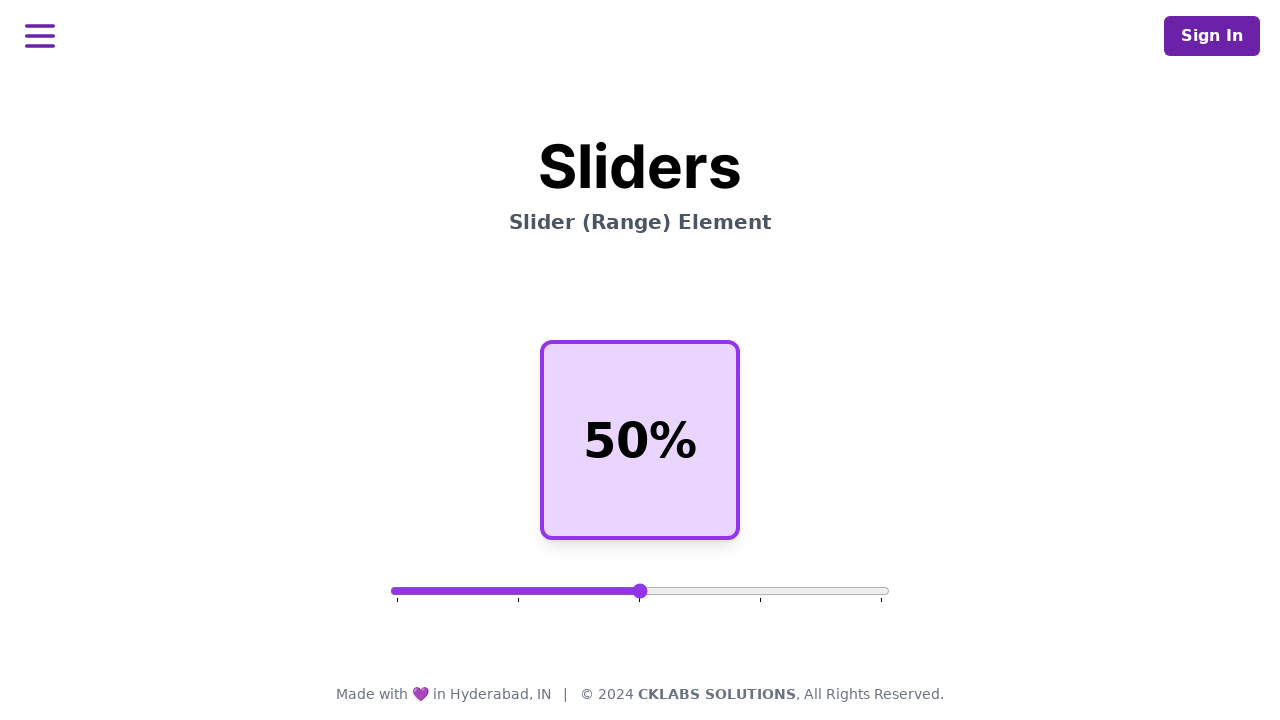

Waited for volume slider element to load
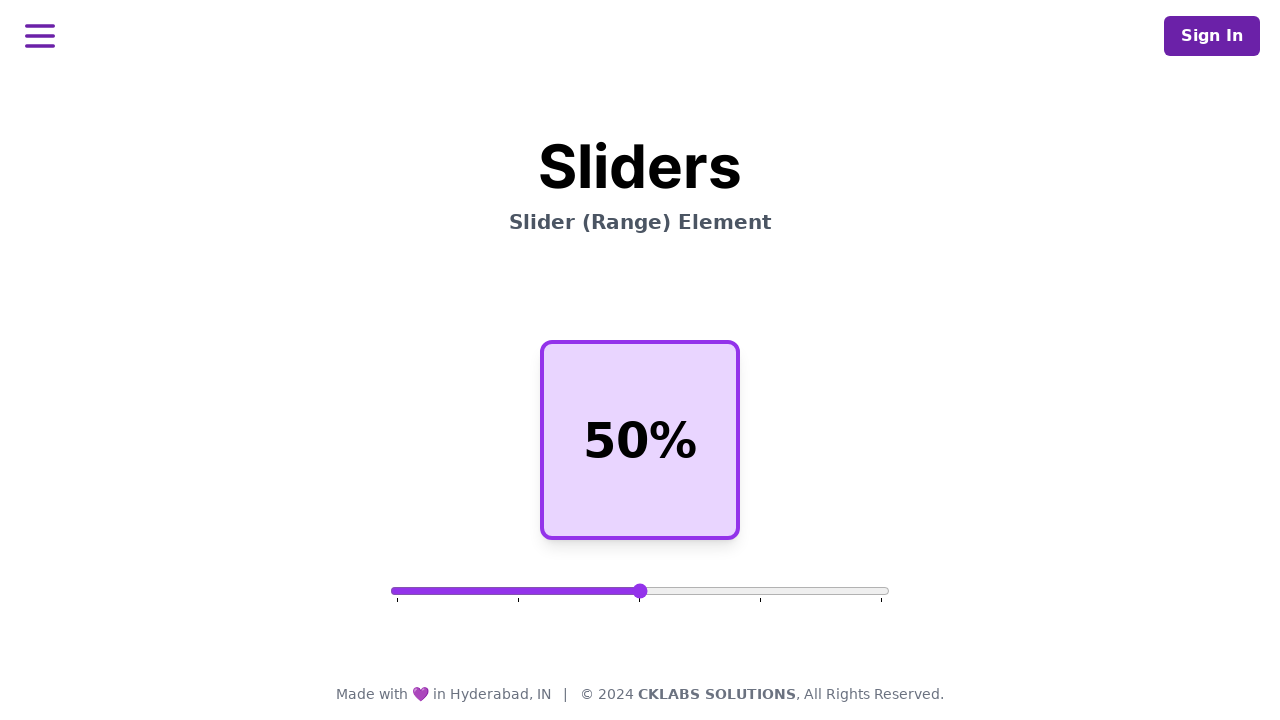

Located the volume slider element
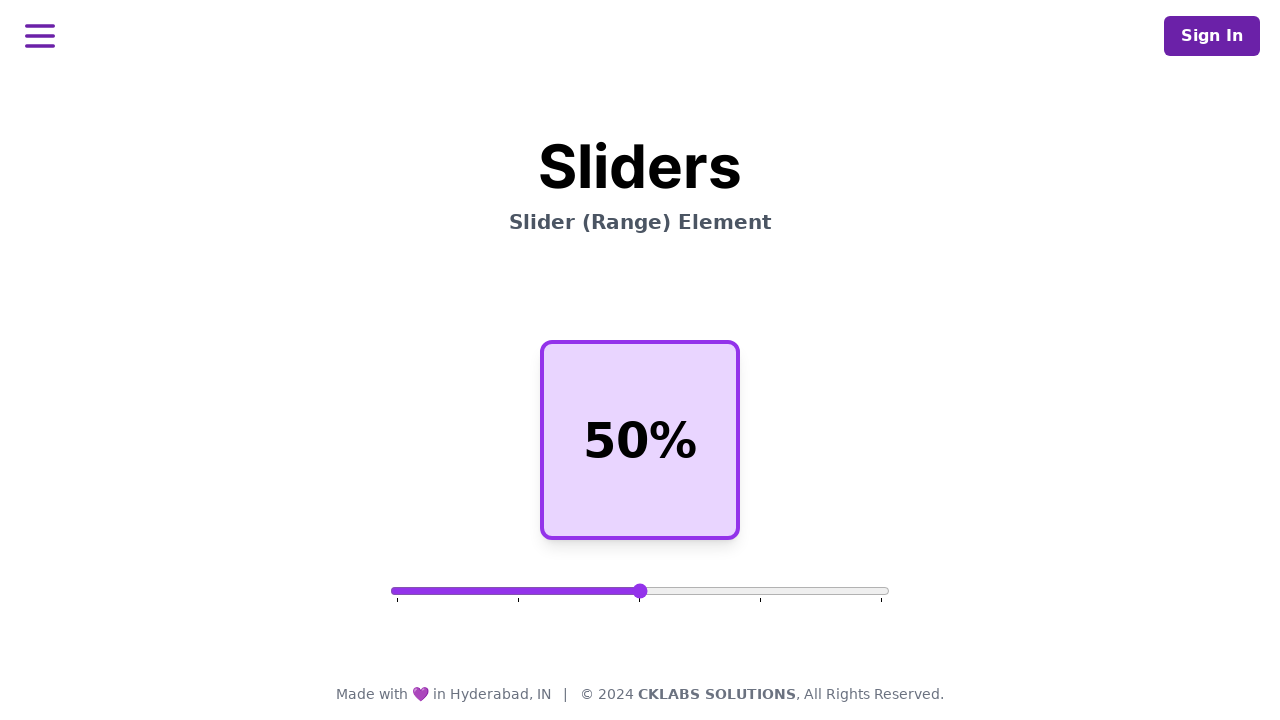

Set slider value to 75%
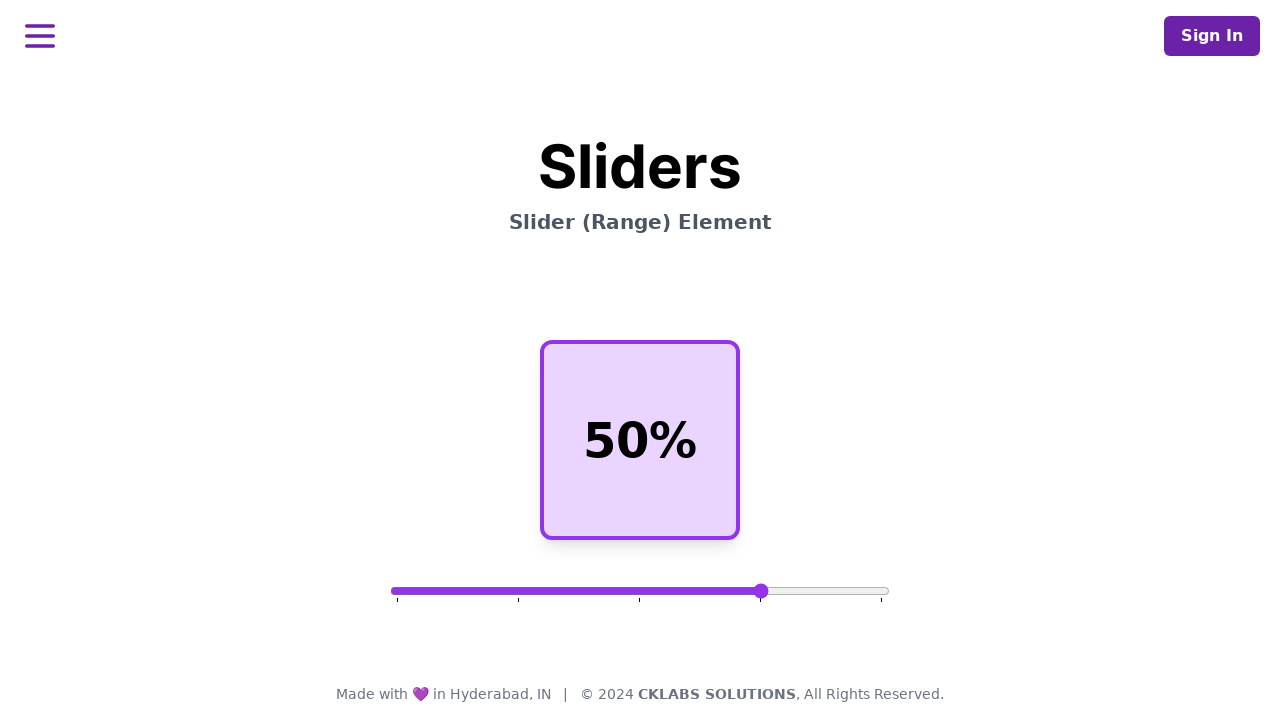

Dispatched input event on slider
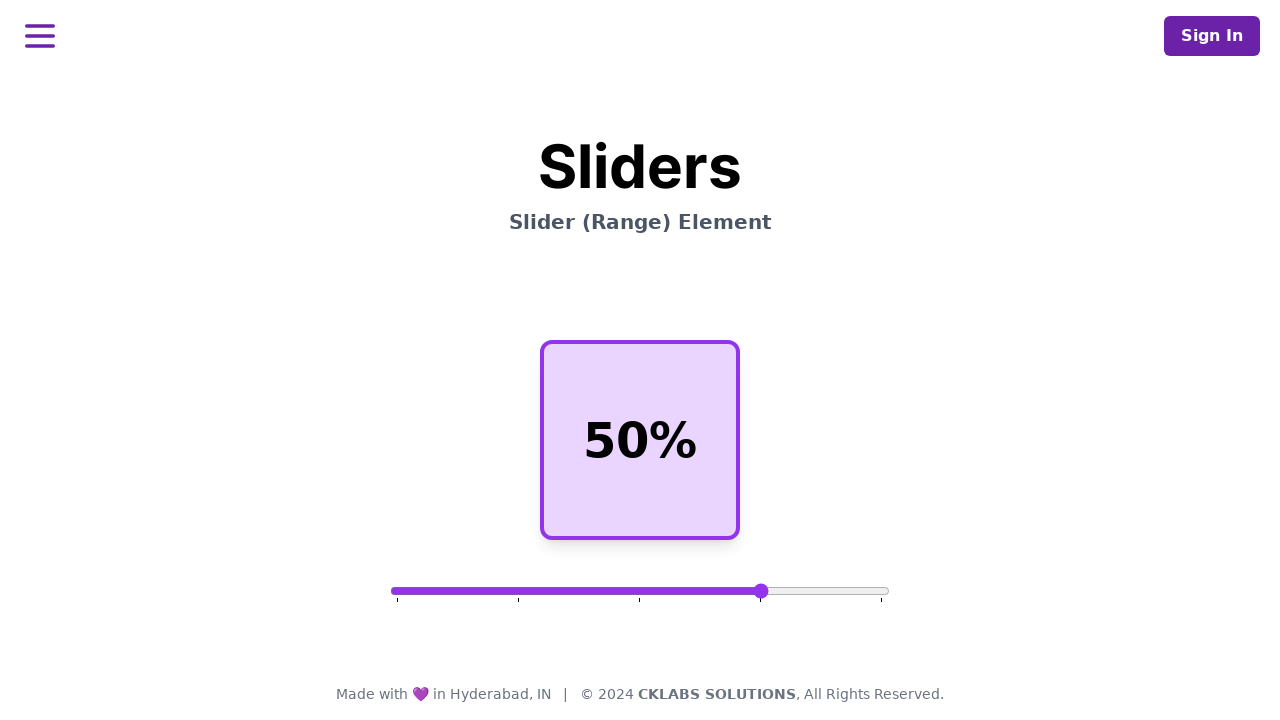

Dispatched change event on slider to complete drag interaction
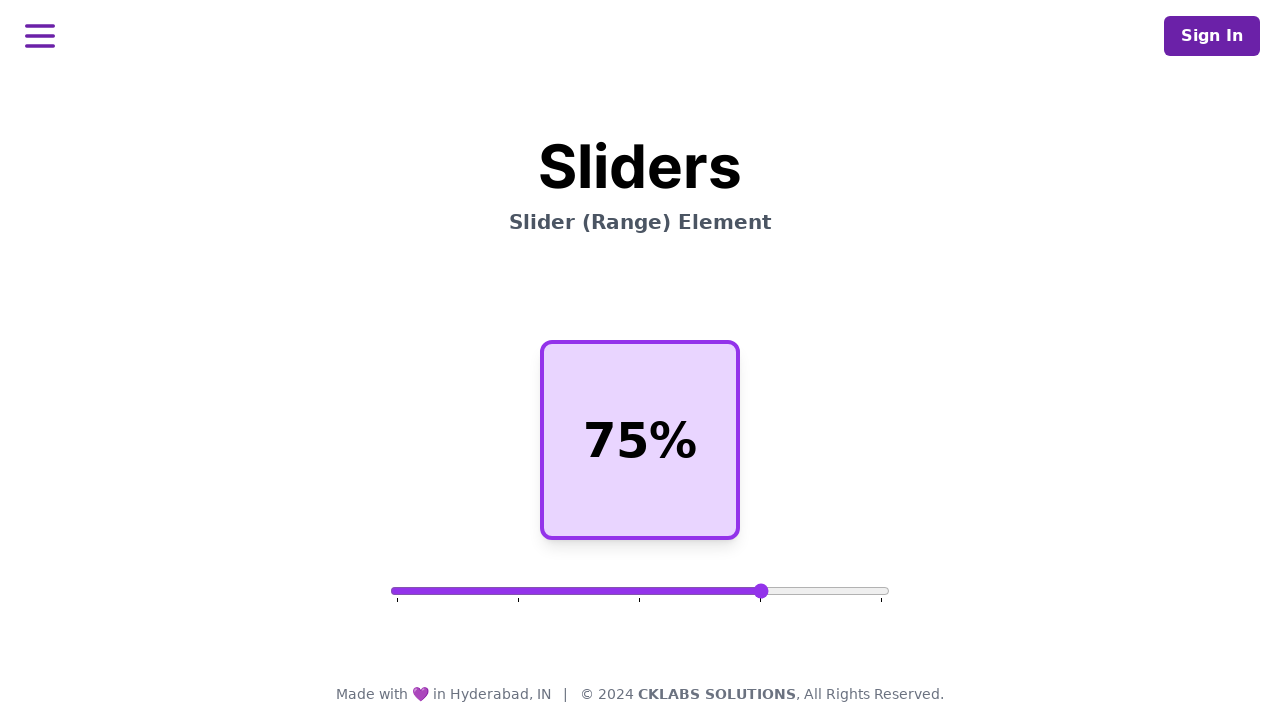

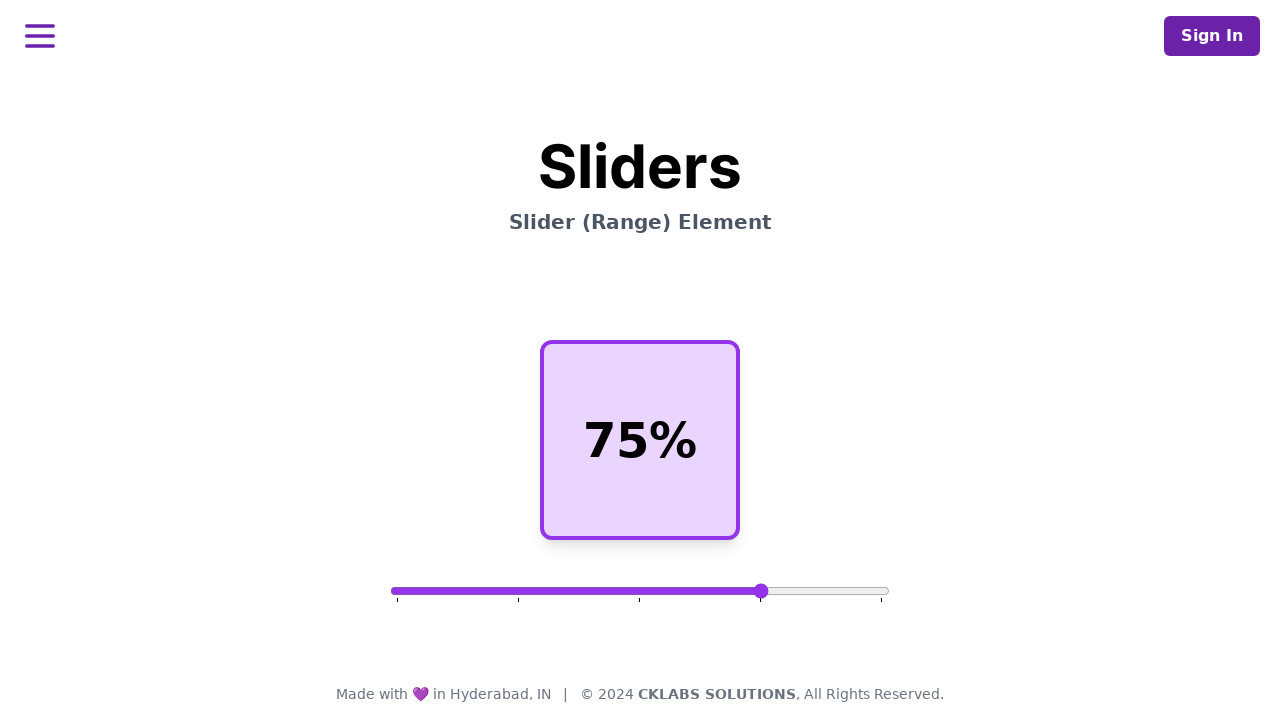